Tests Goodreads search functionality by entering an ISBN number in the search field and submitting the search

Starting URL: https://www.goodreads.com/

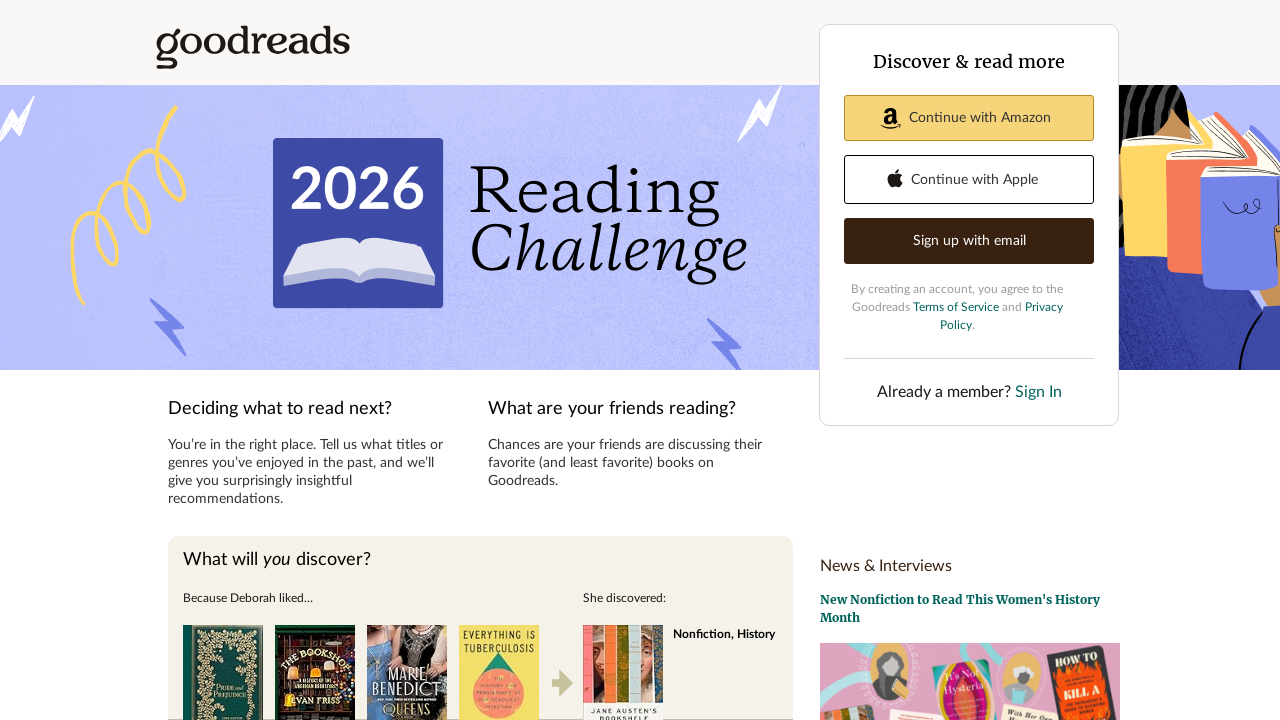

Clicked on the search input field at (324, 360) on input[name='query']
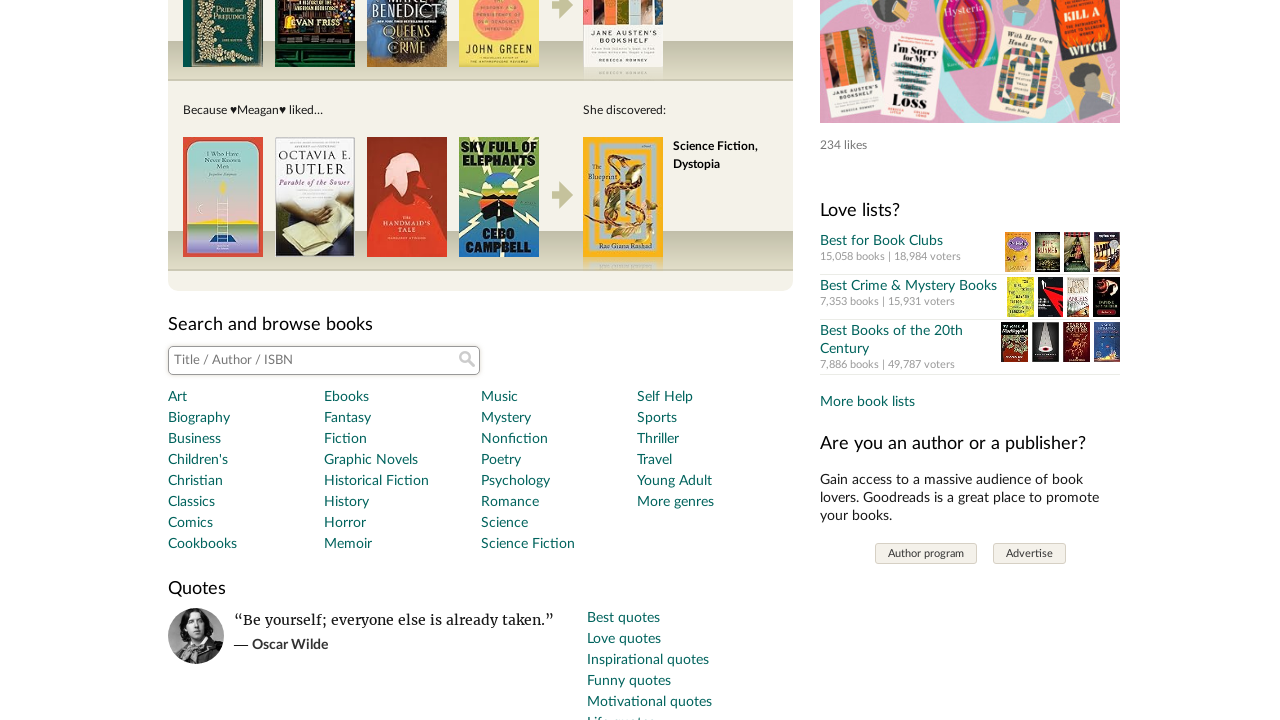

Cleared the search field on input[name='query']
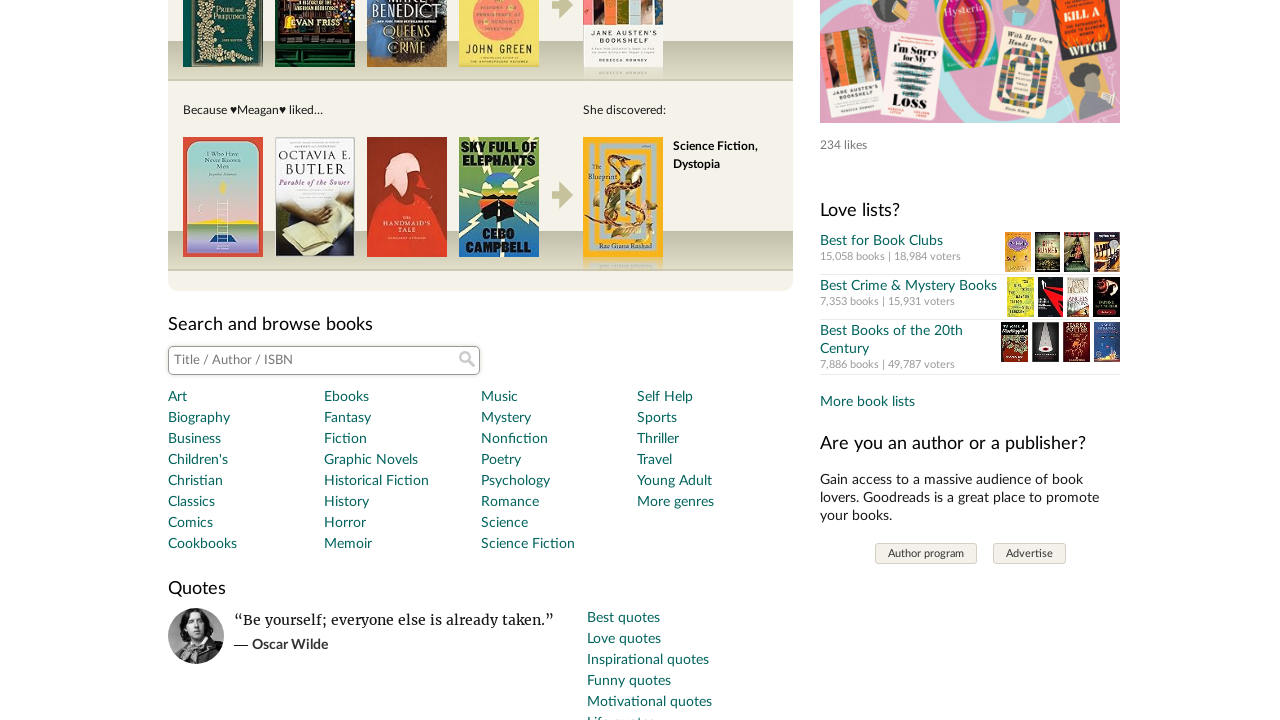

Entered ISBN number '9780451524935' in search field on input[name='query']
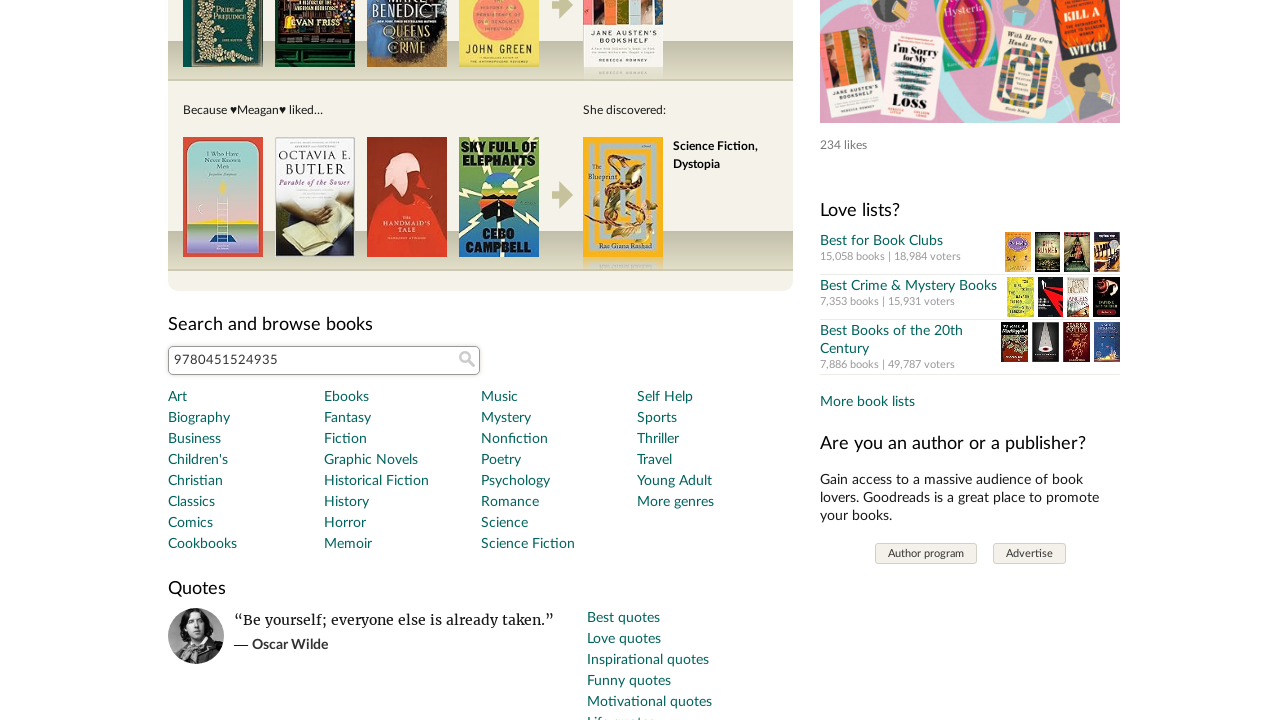

Pressed Enter to submit the search on input[name='query']
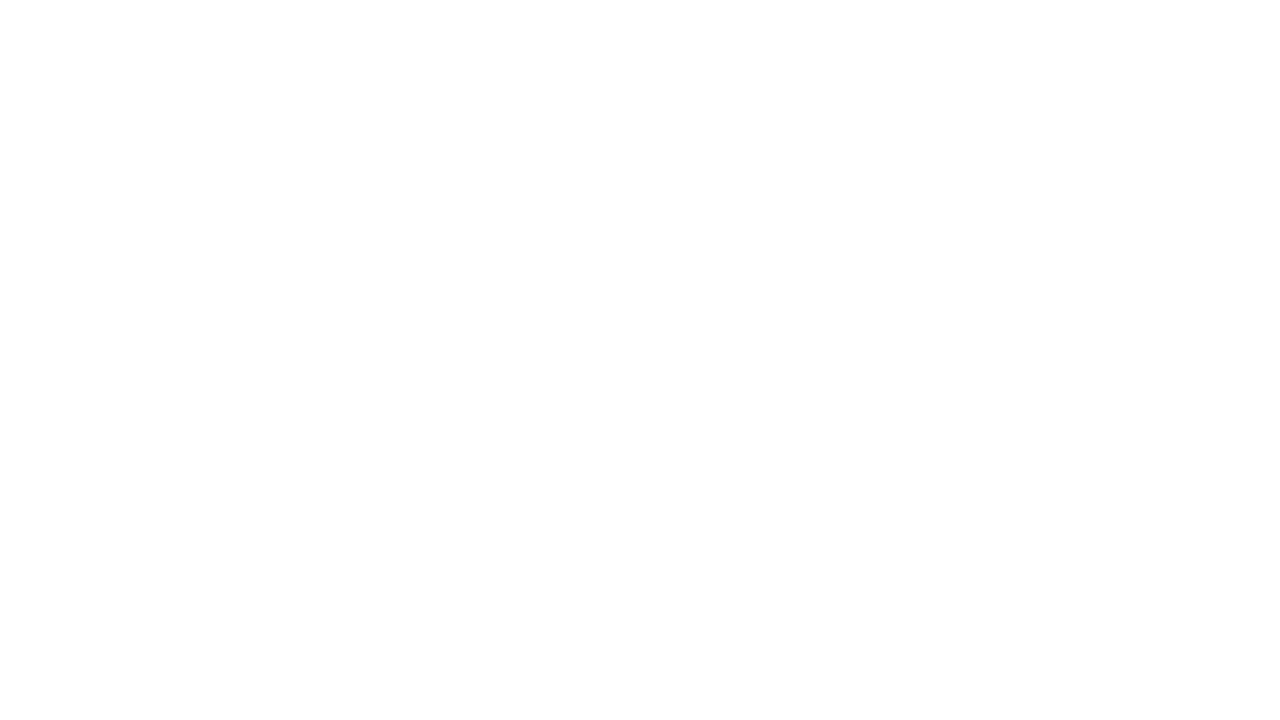

Search results page loaded (networkidle state reached)
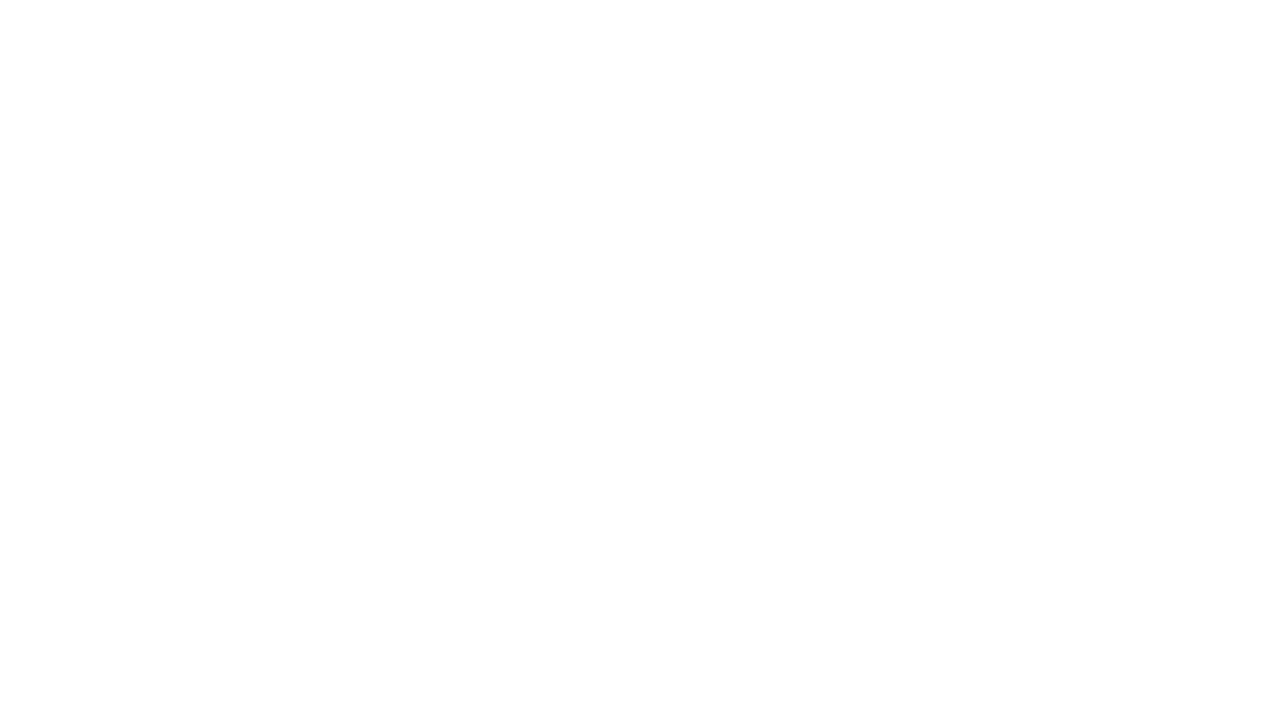

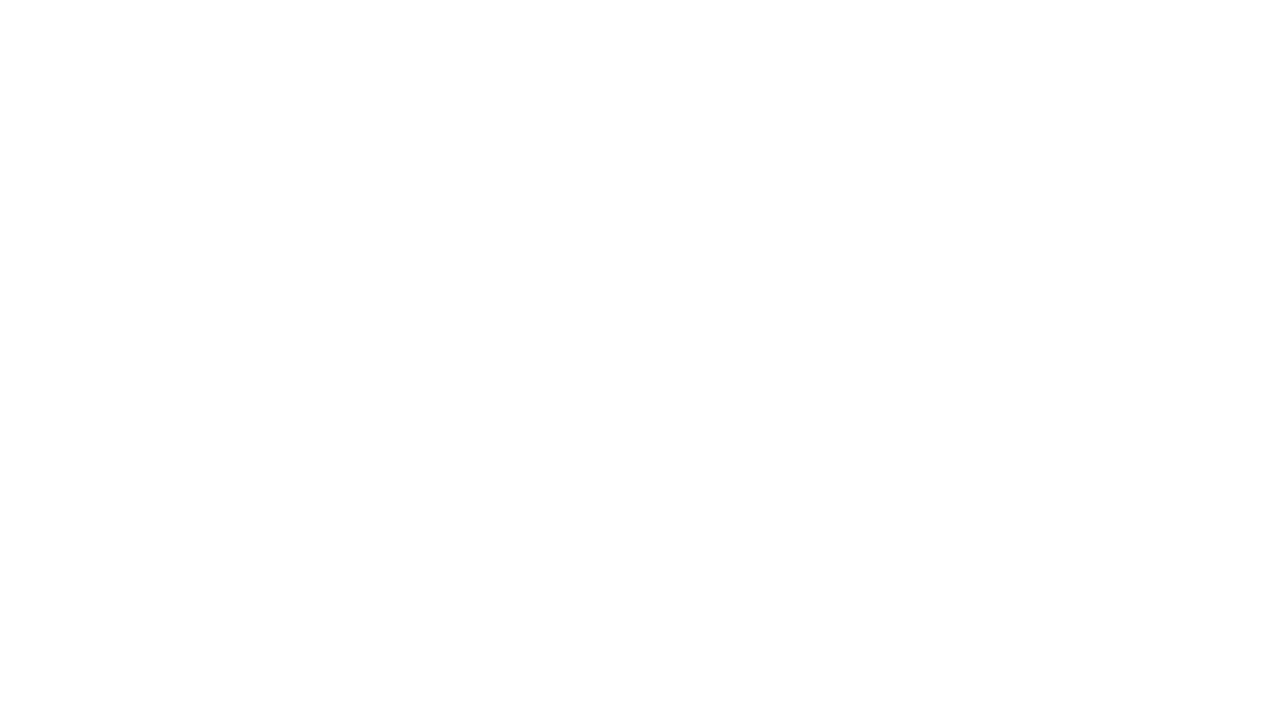